Tests scrolling to elements on a page by filling in a name field (after scrolling to it) and a date field on a form

Starting URL: https://formy-project.herokuapp.com/scroll

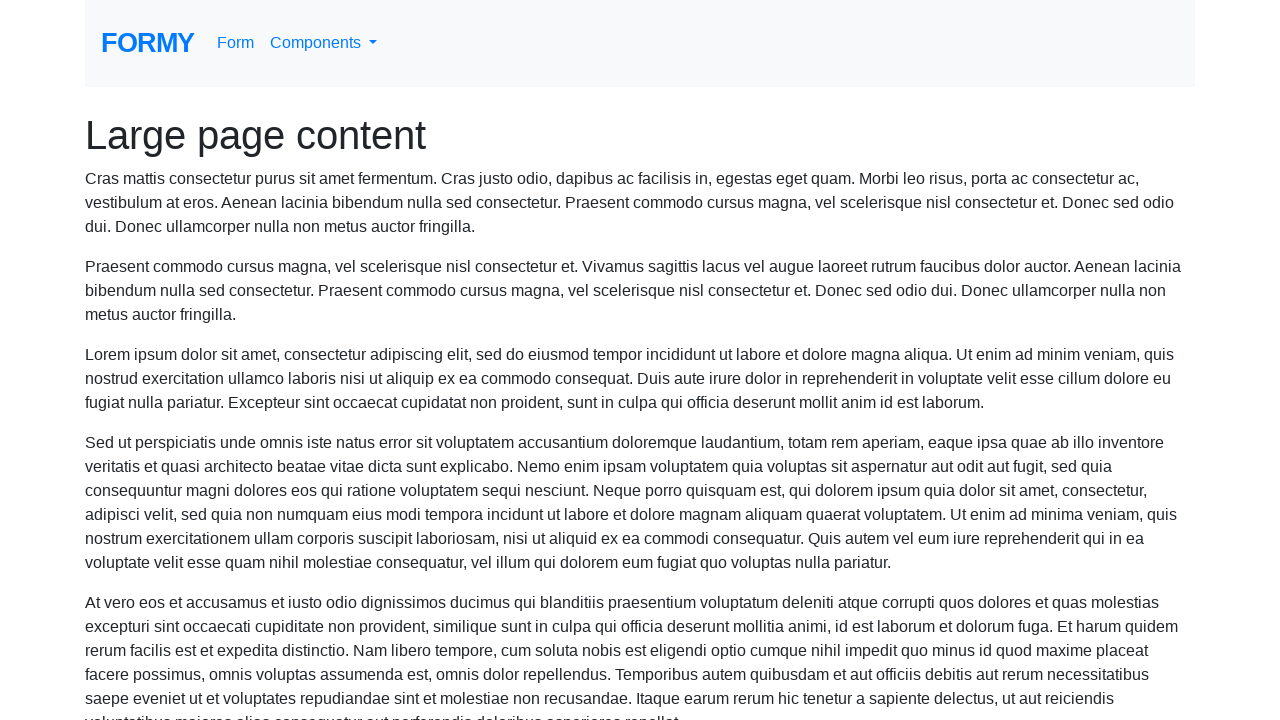

Located the name field element
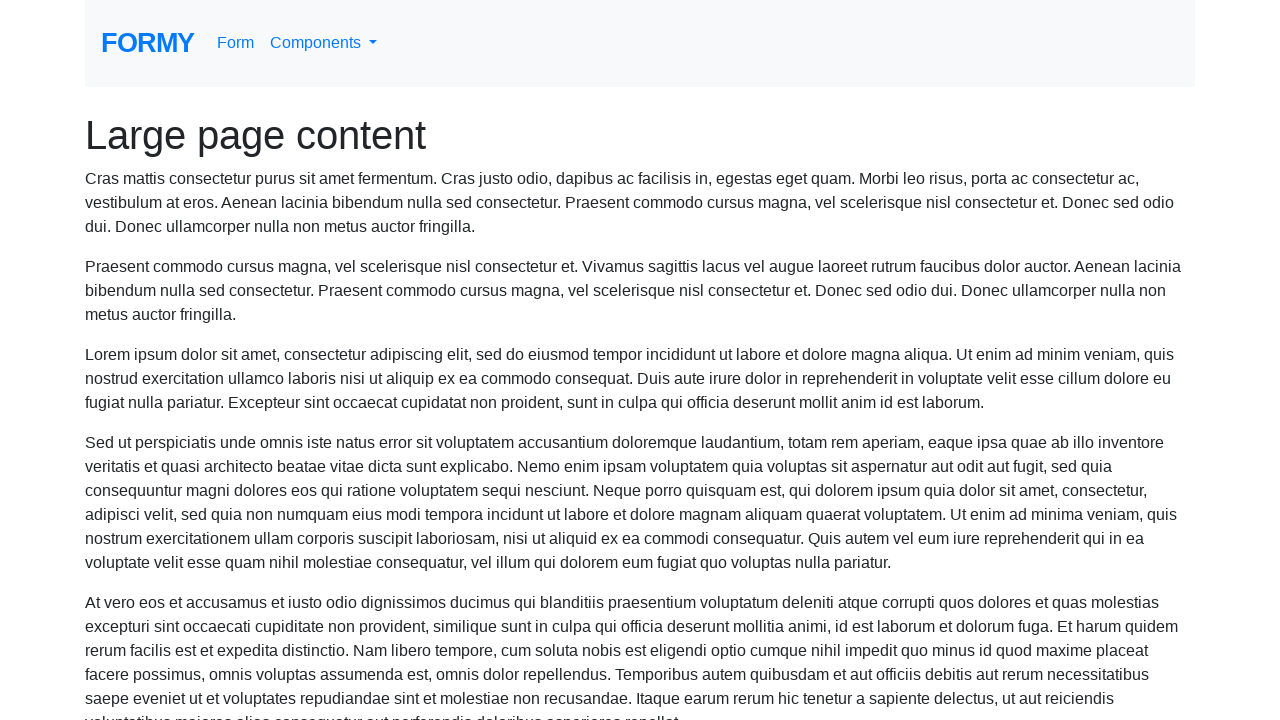

Scrolled to the name field
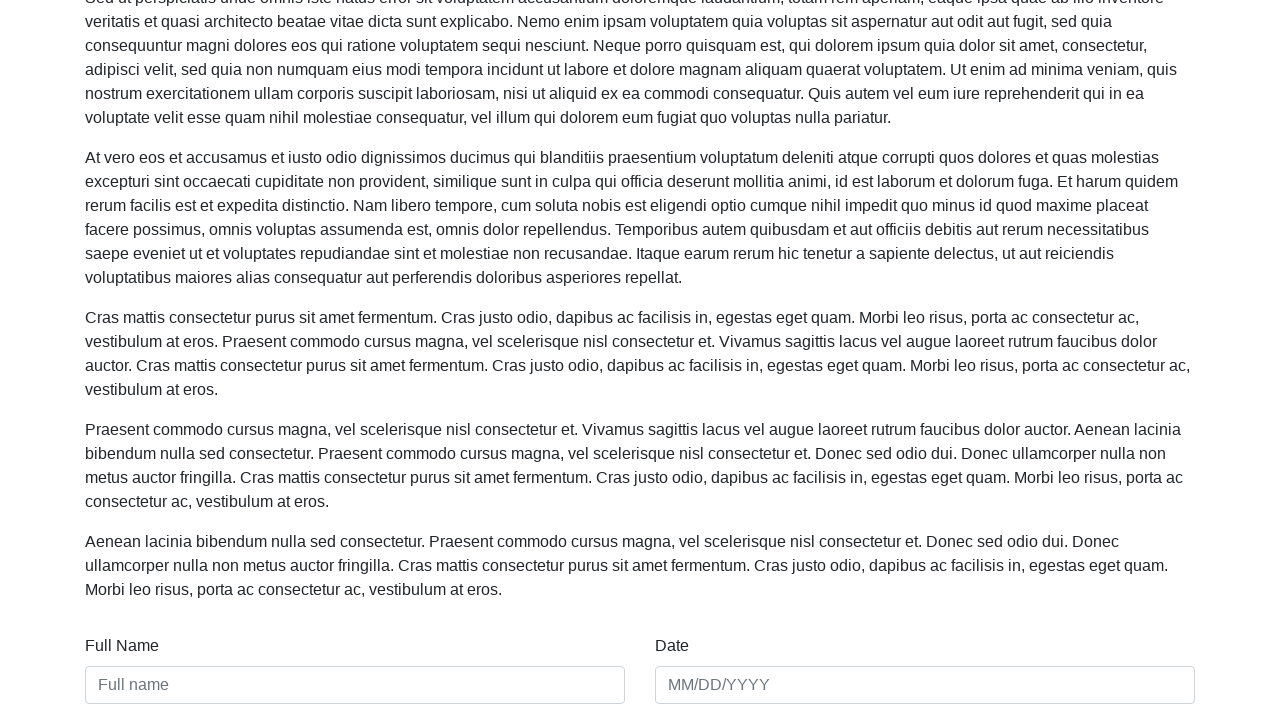

Filled name field with 'Marina Gonzalez' on #name
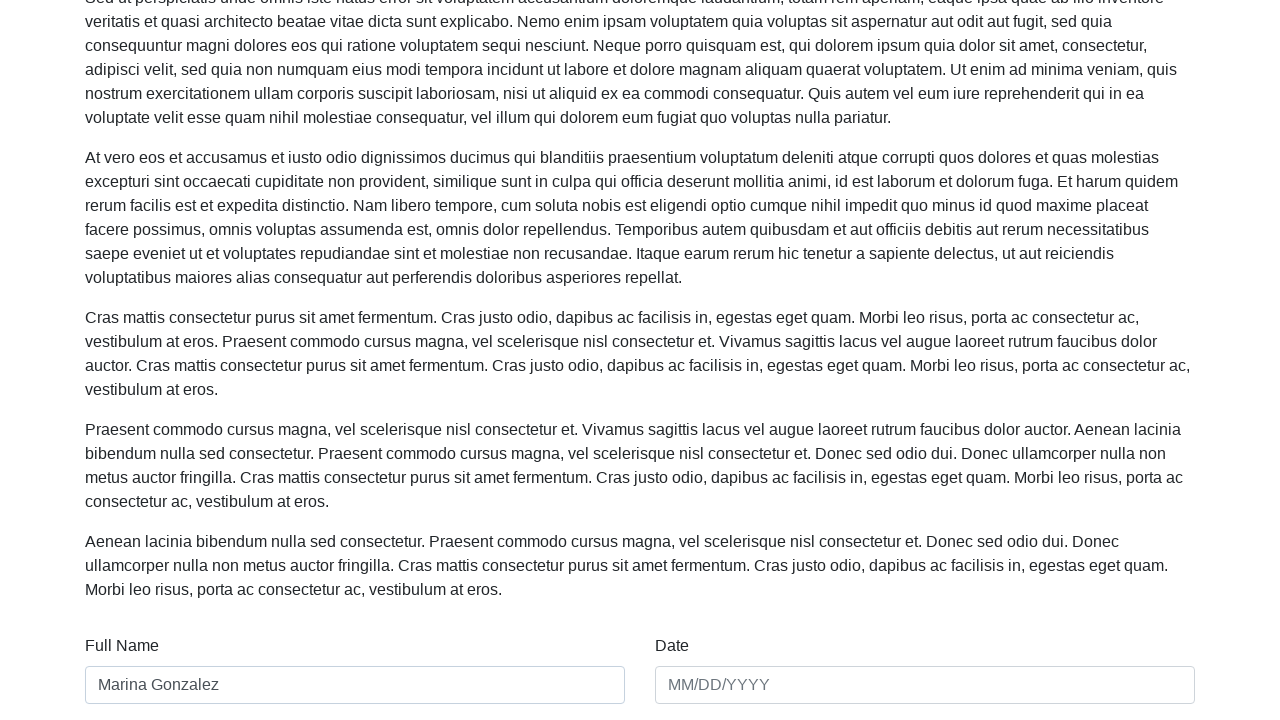

Filled date field with '03/15/1988' on #date
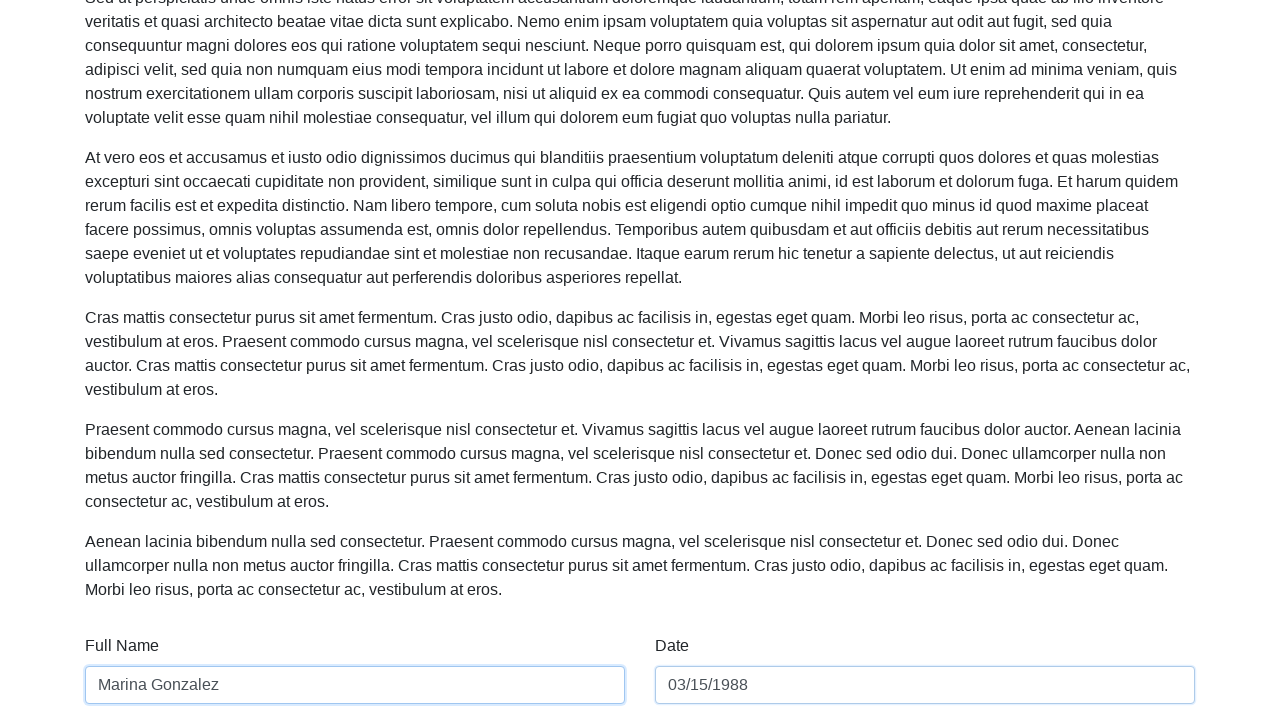

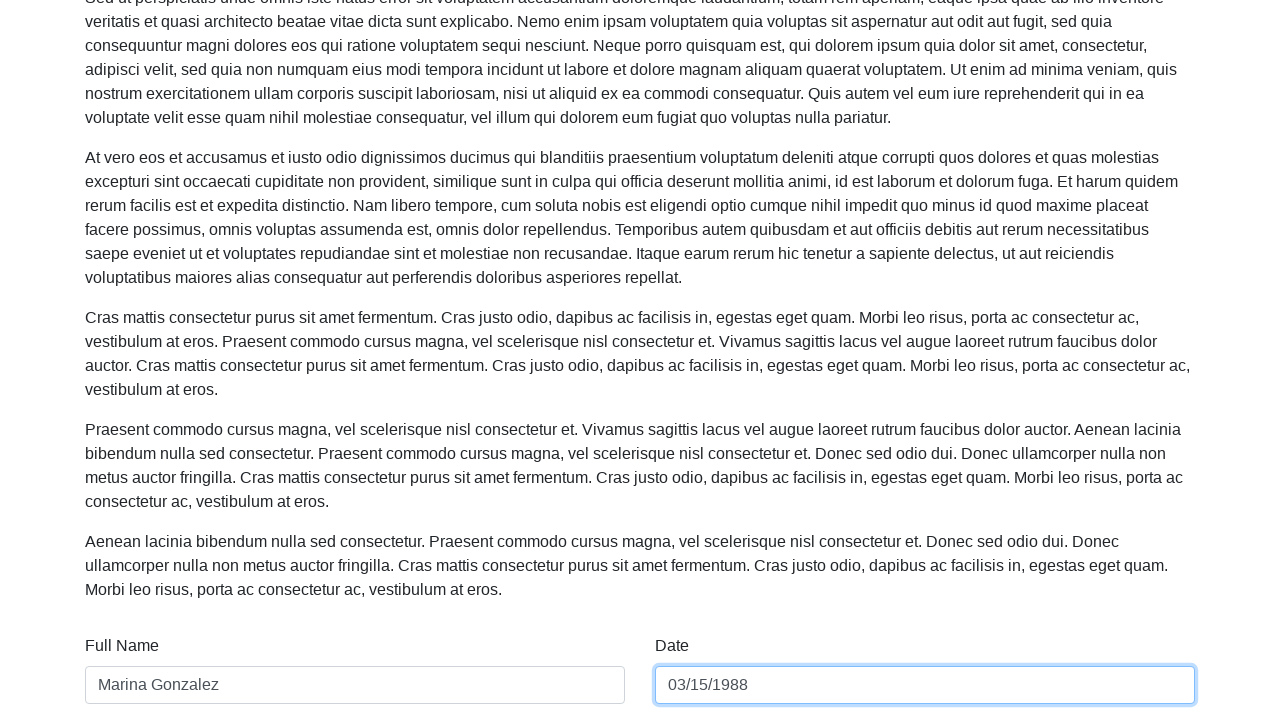